Tests registration form validation by entering a valid first name and an invalid last name containing numbers, then verifies that an appropriate validation error message is displayed.

Starting URL: http://bibliotecaqa.s3-website-us-east-1.amazonaws.com/index.html

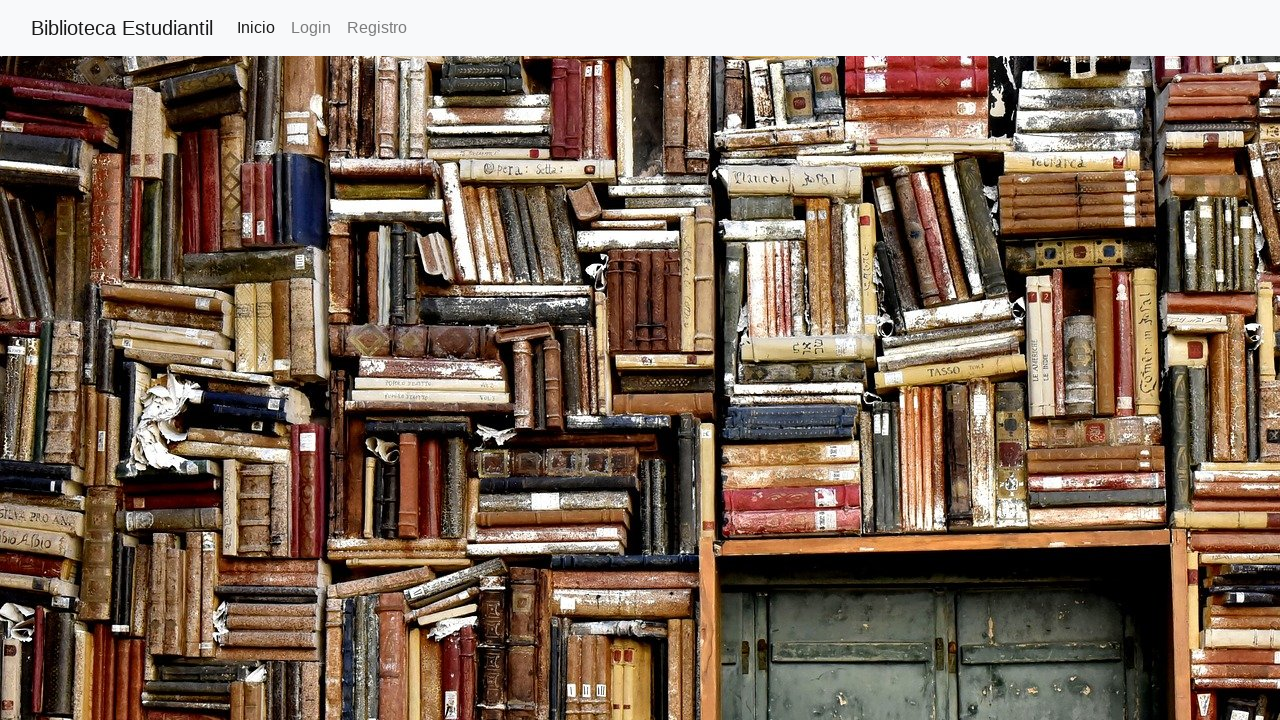

Clicked on 'Registro' (Registration) link at (377, 28) on text=Registro
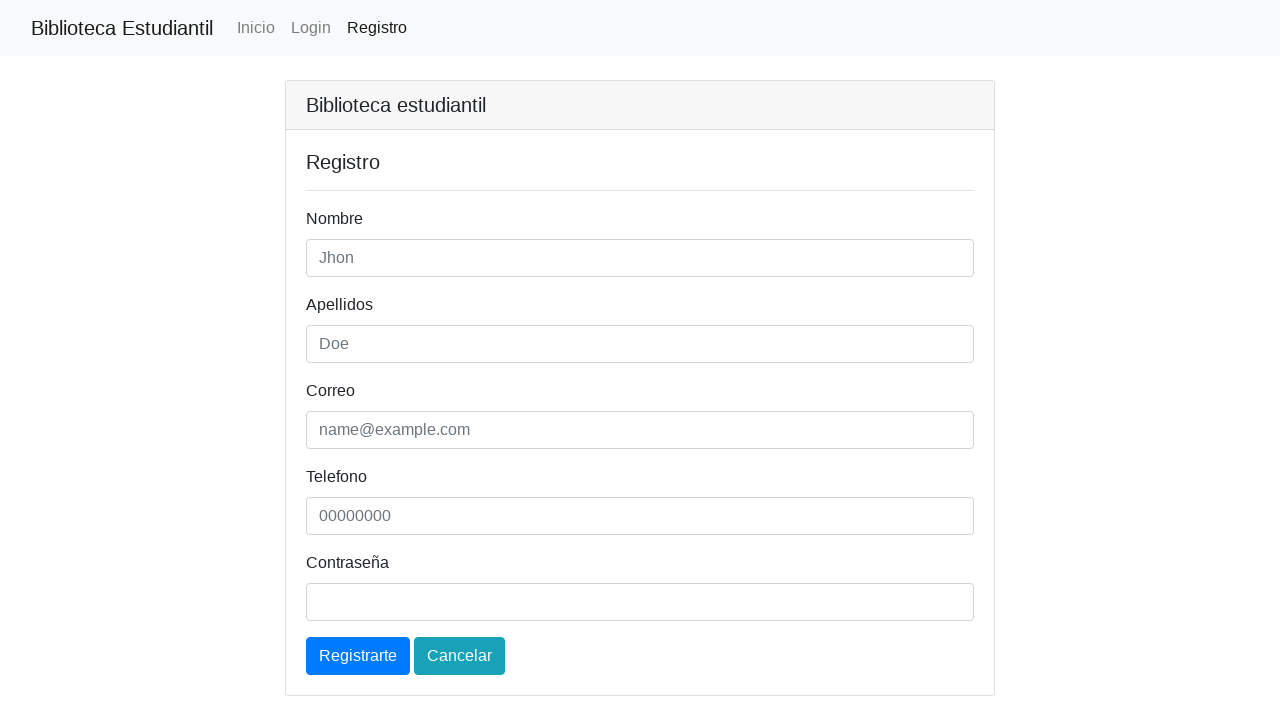

Registration form loaded
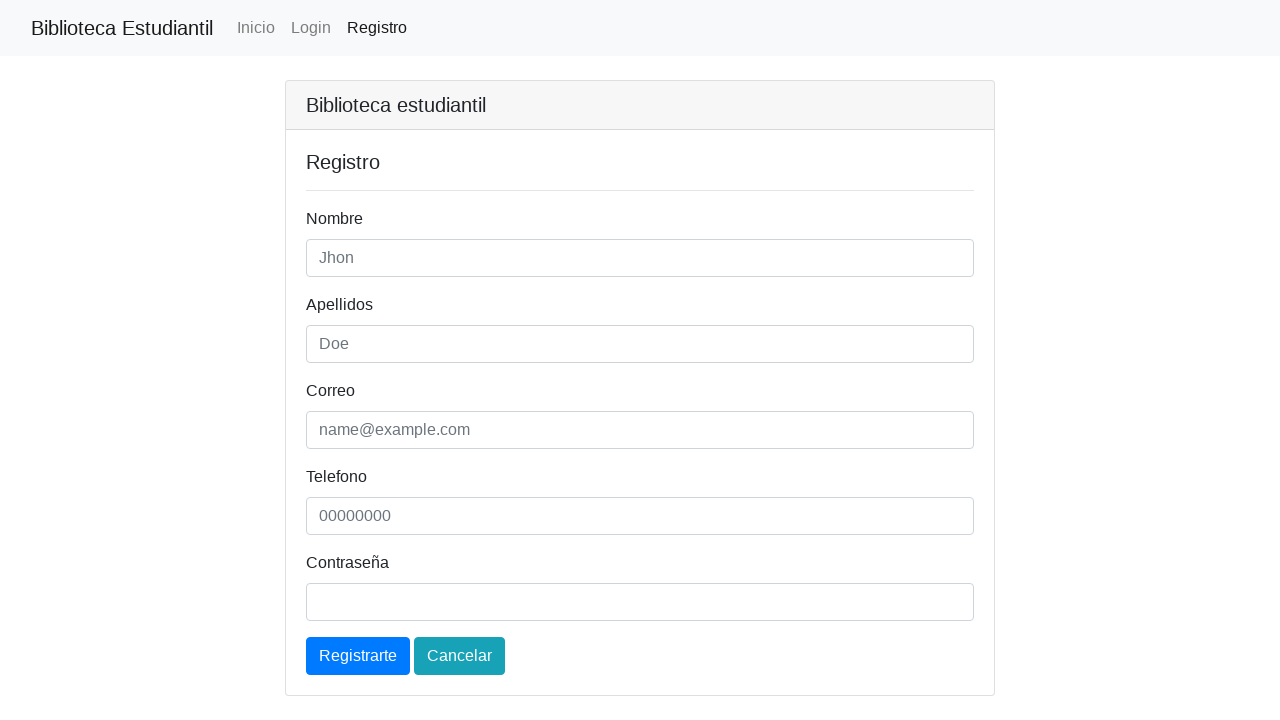

Entered 'Daniel' in first name field on #nombre
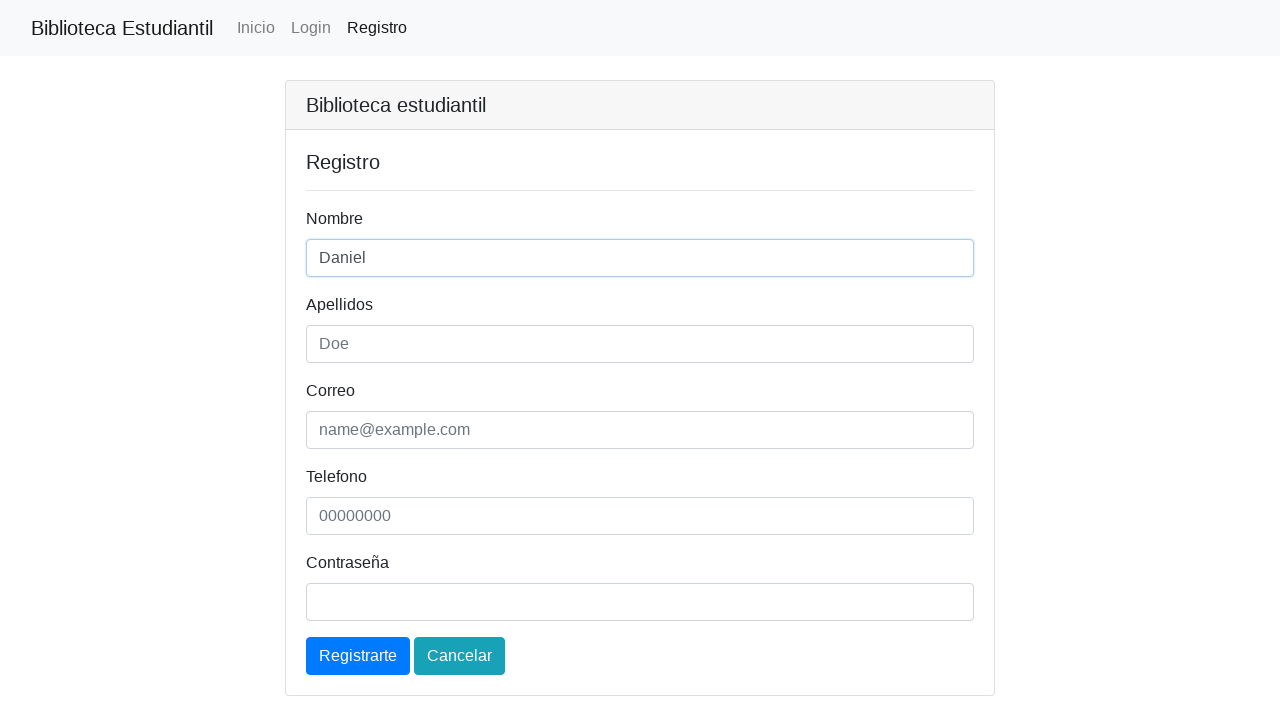

Entered 'Lopez1Paz' (invalid - contains numbers) in last name field on #apellidos
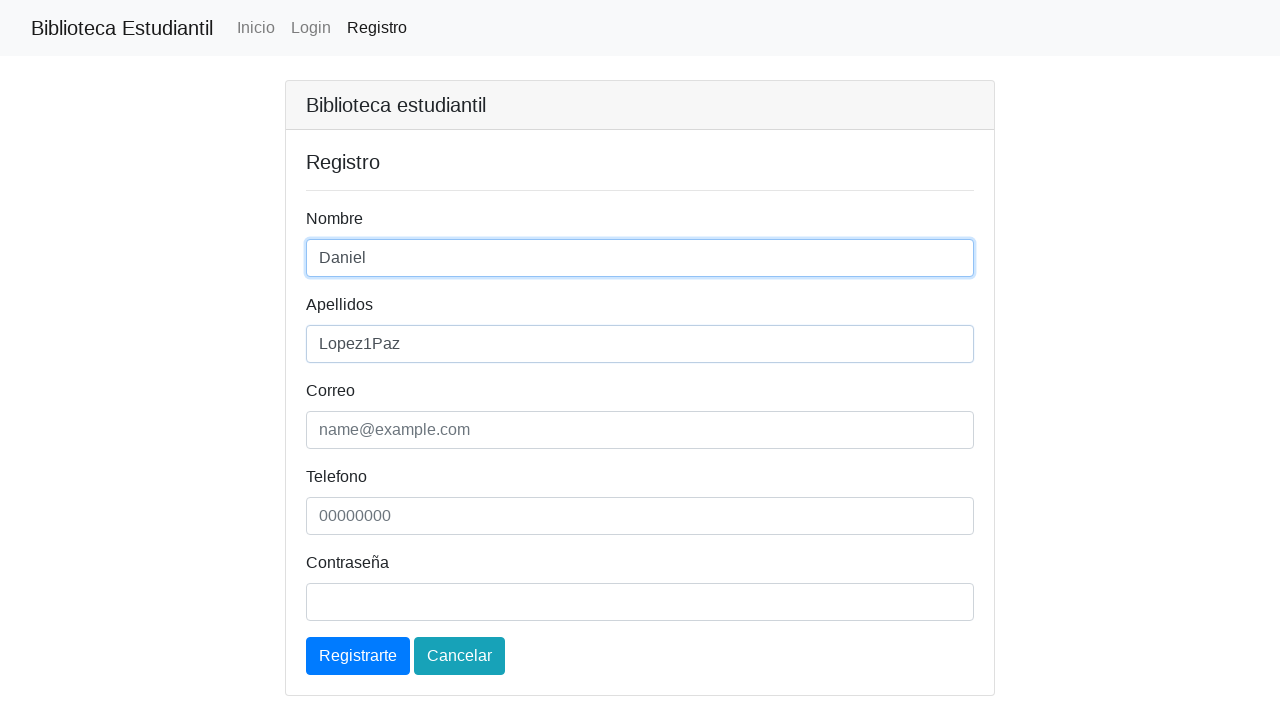

Clicked register button at (358, 656) on a.btn.btn-primary
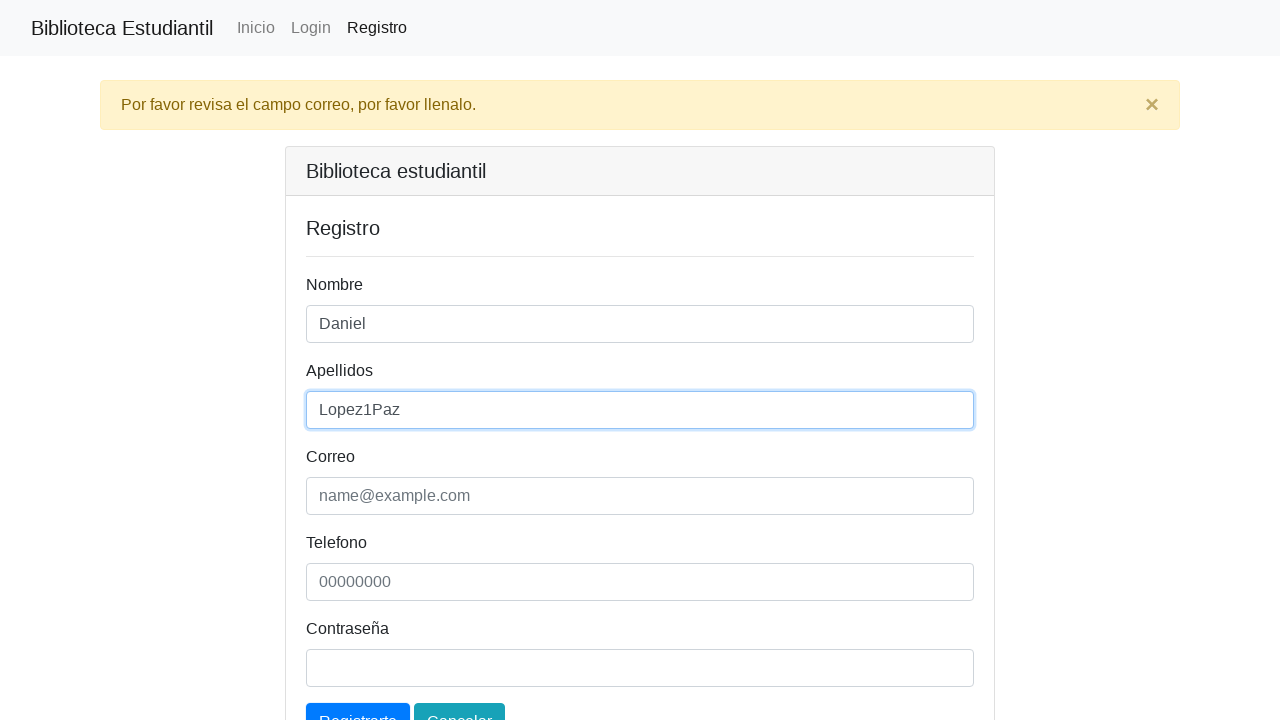

Validation error alert displayed - last name contains invalid characters
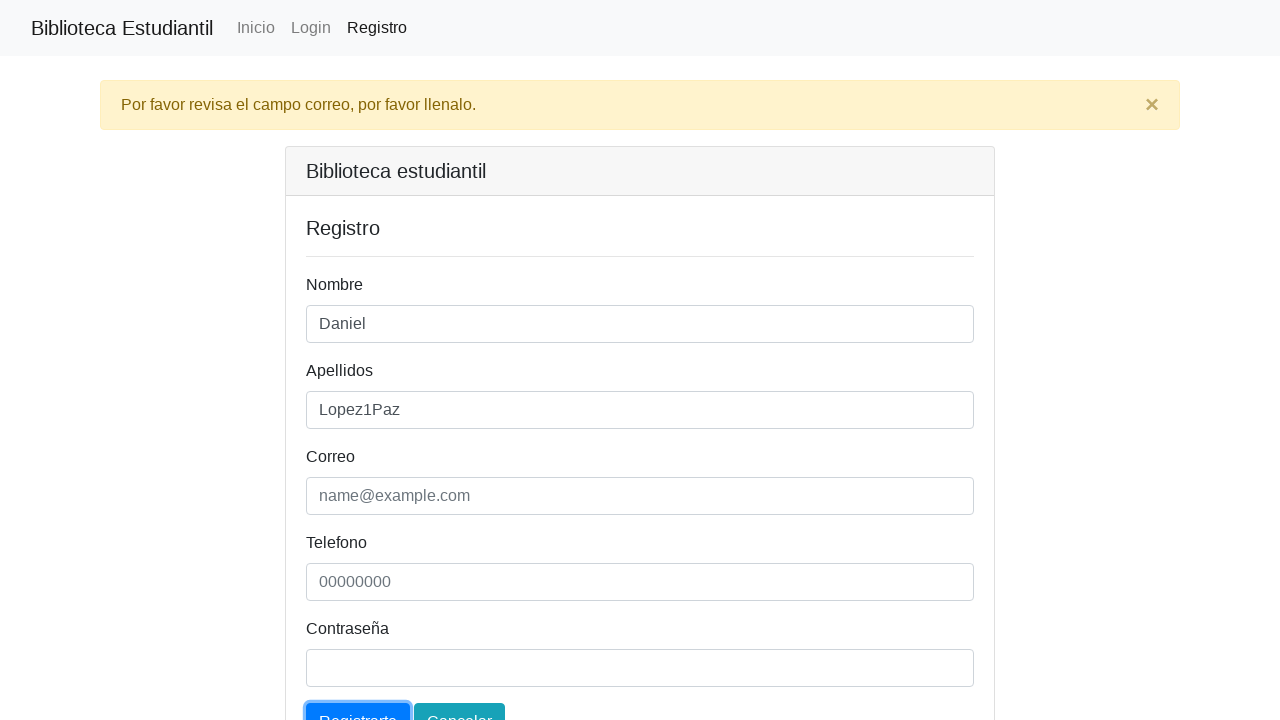

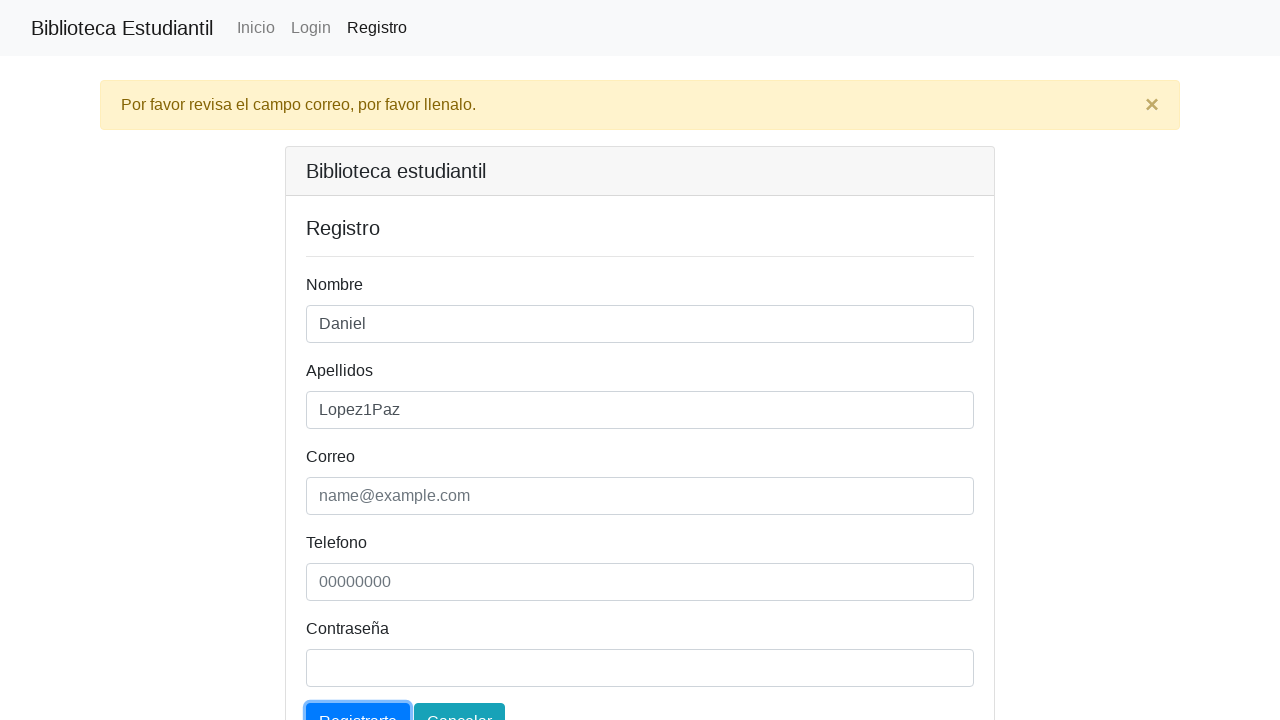